Tests un-marking completed todo items by unchecking their toggle boxes

Starting URL: https://demo.playwright.dev/todomvc

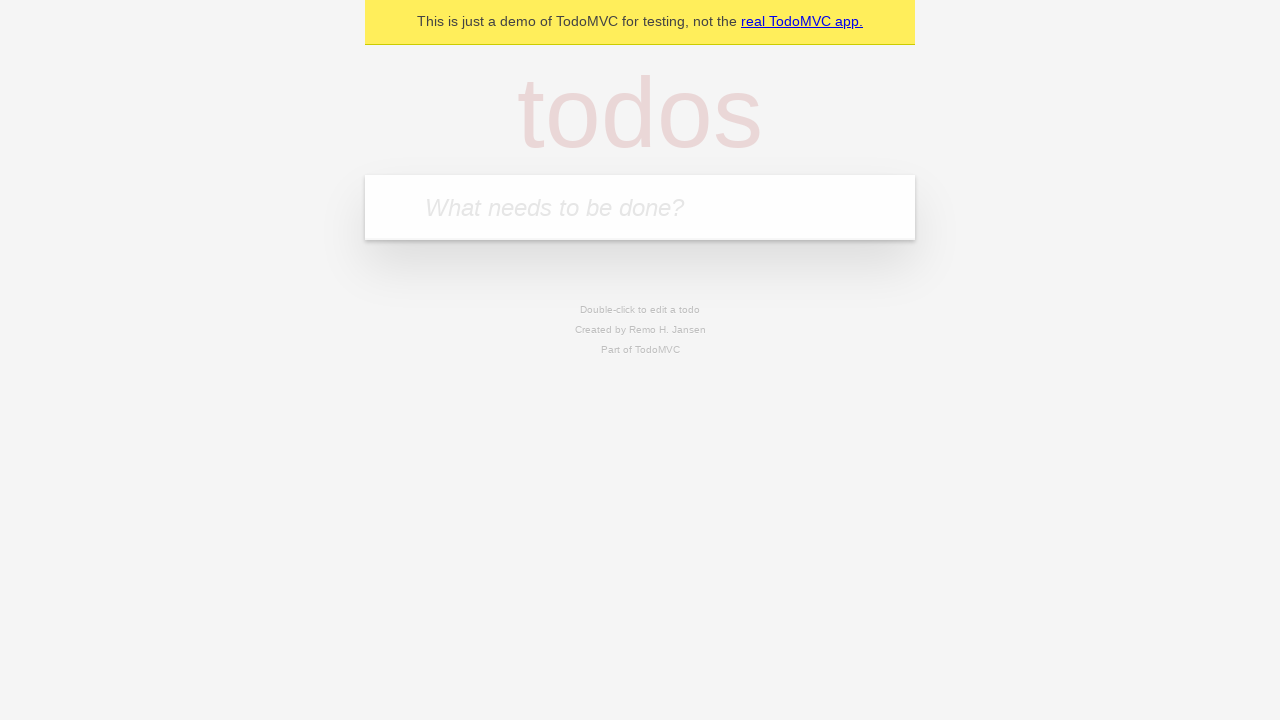

Filled new todo input with 'buy some cheese' on .new-todo
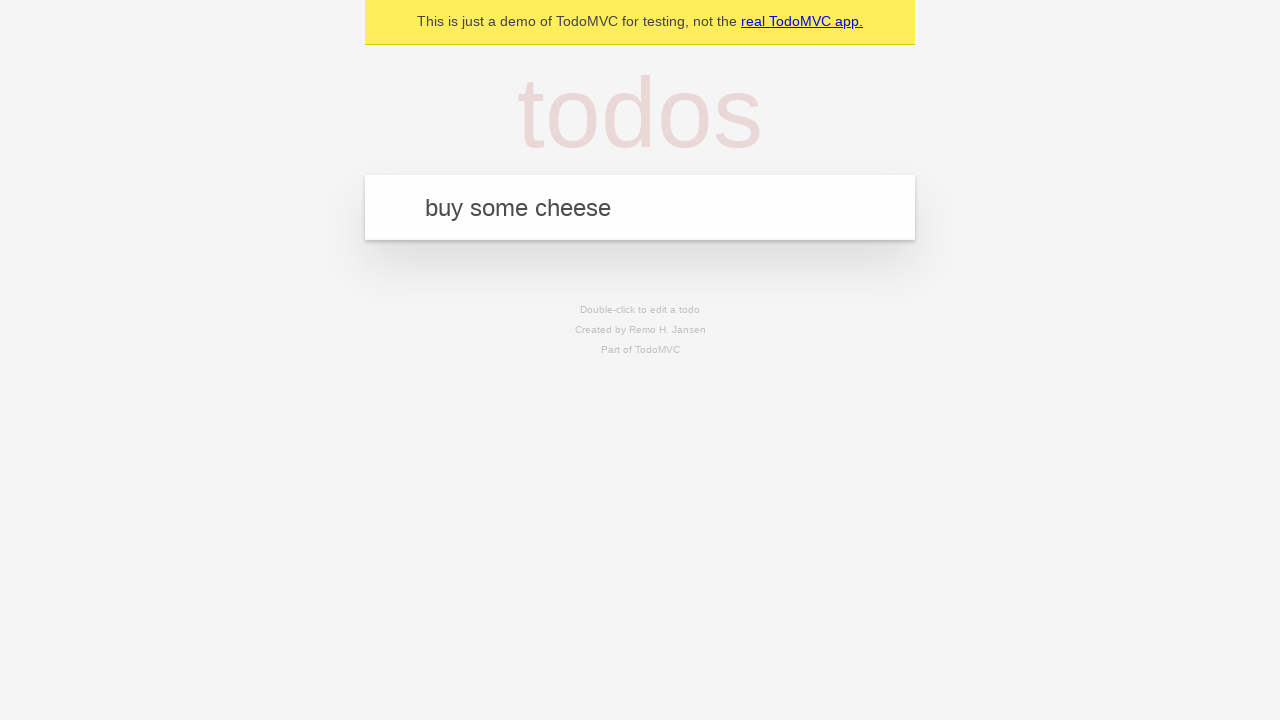

Pressed Enter to create first todo item on .new-todo
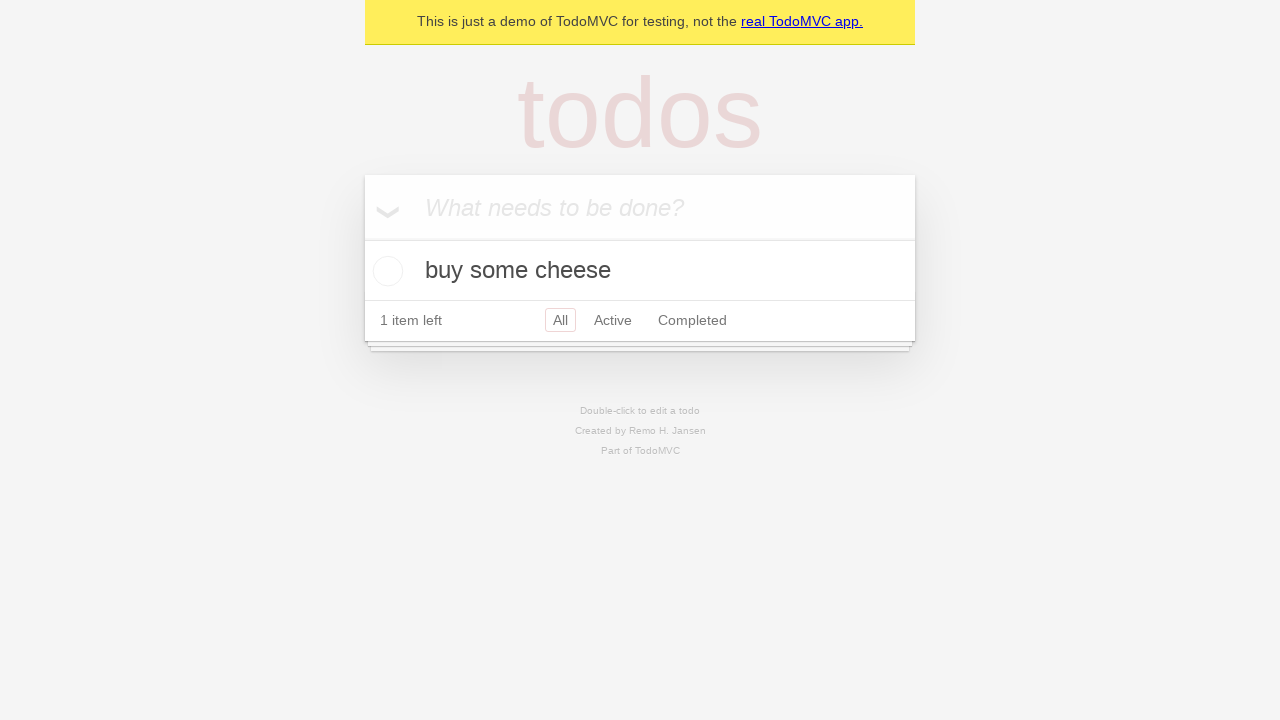

Filled new todo input with 'feed the cat' on .new-todo
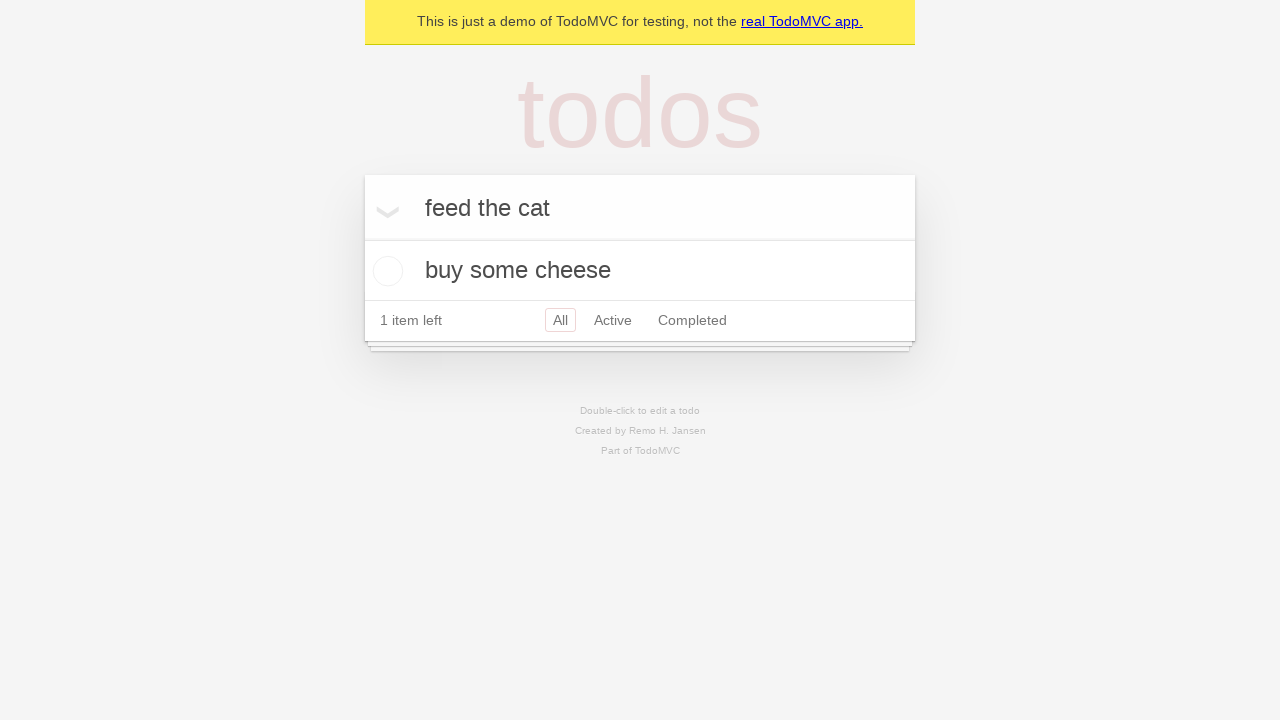

Pressed Enter to create second todo item on .new-todo
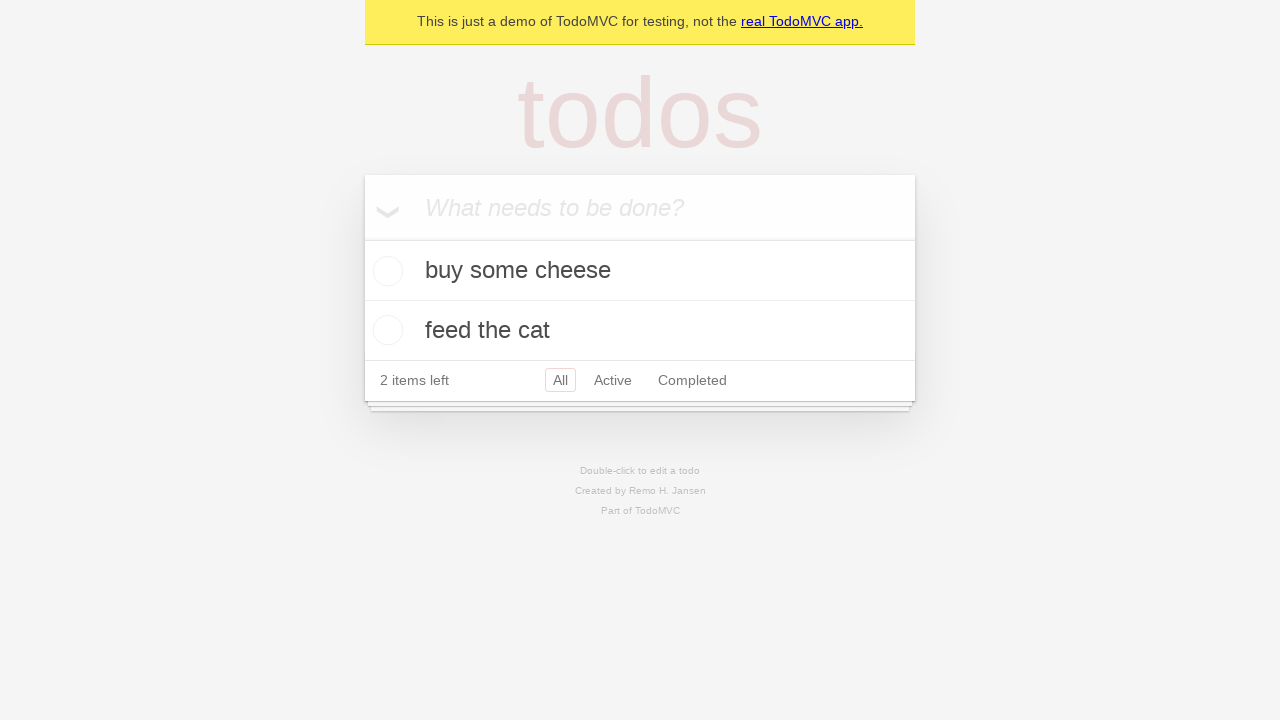

Checked toggle box for first todo item to mark as complete at (385, 271) on .todo-list li >> nth=0 >> .toggle
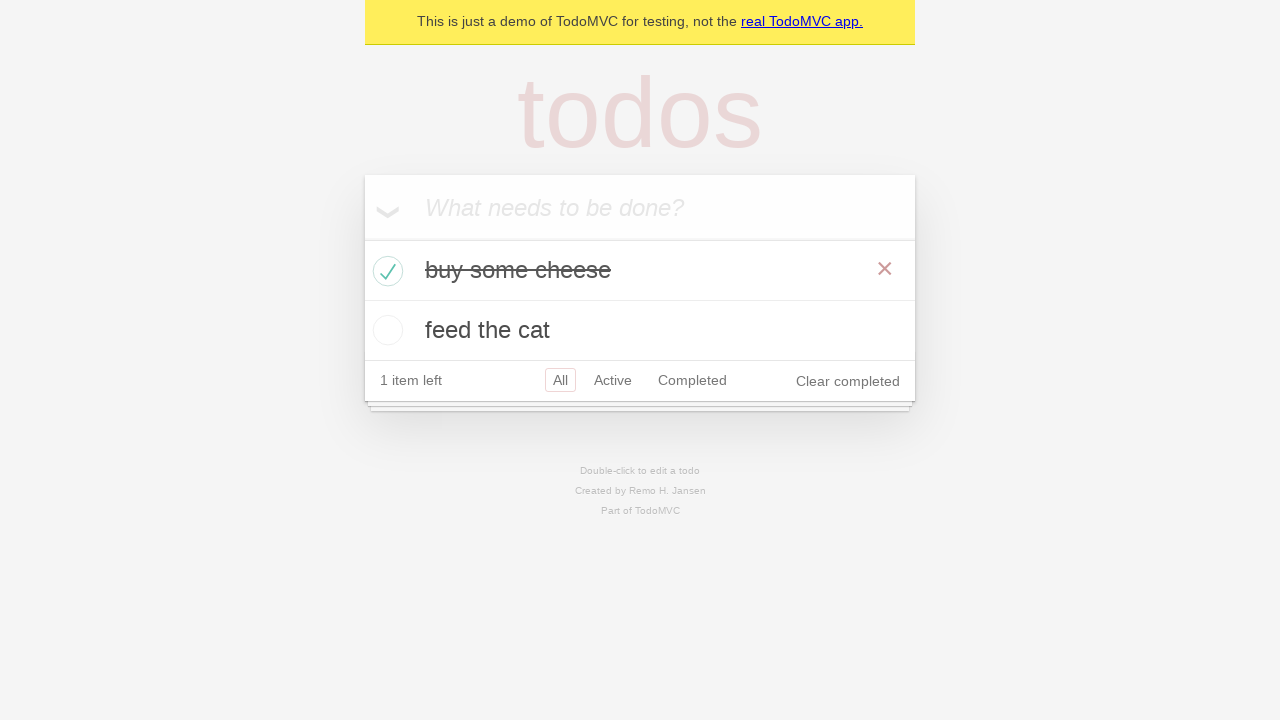

Unchecked toggle box for first todo item to un-mark as complete at (385, 271) on .todo-list li >> nth=0 >> .toggle
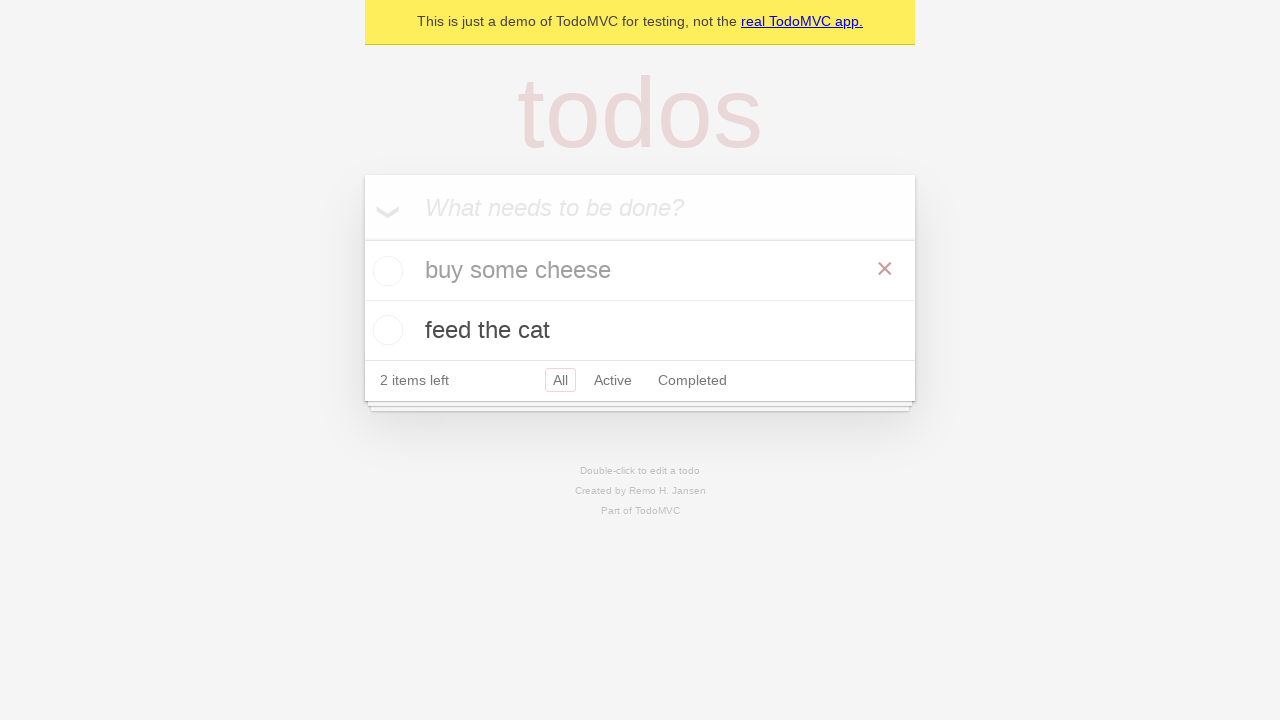

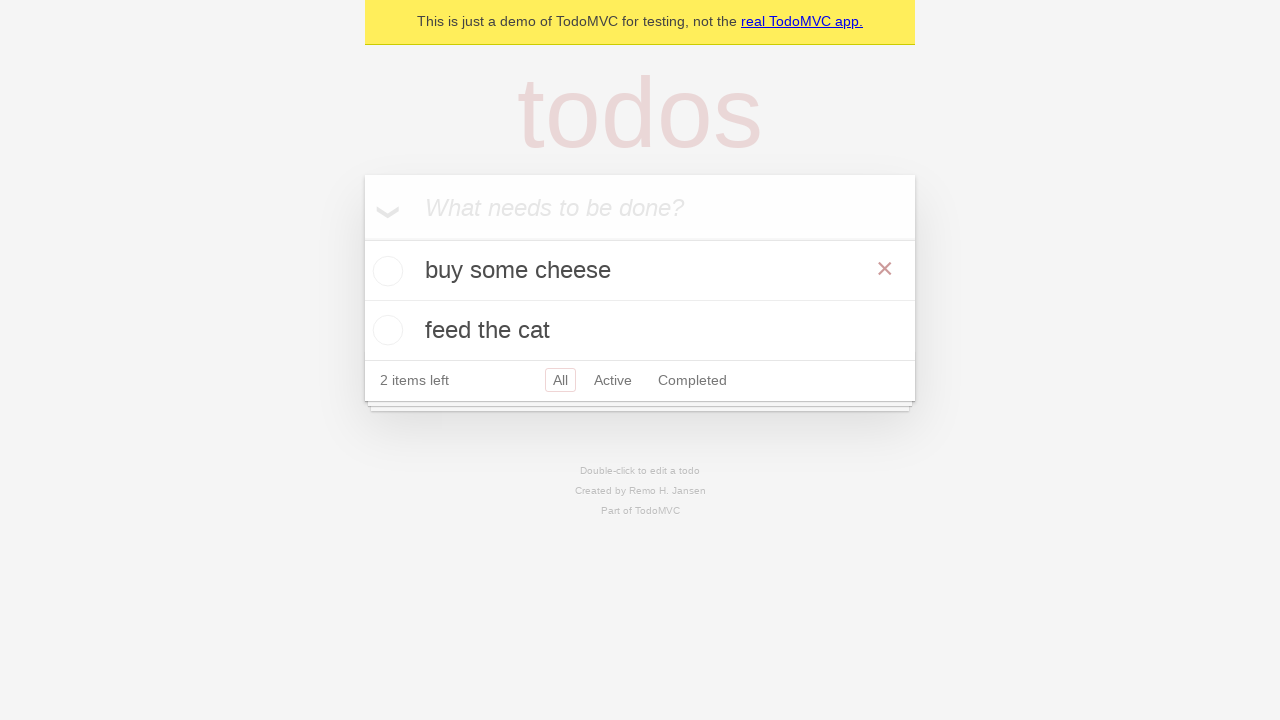